Tests login form validation by entering invalid credentials and verifying the error message appears

Starting URL: https://www.saucedemo.com/

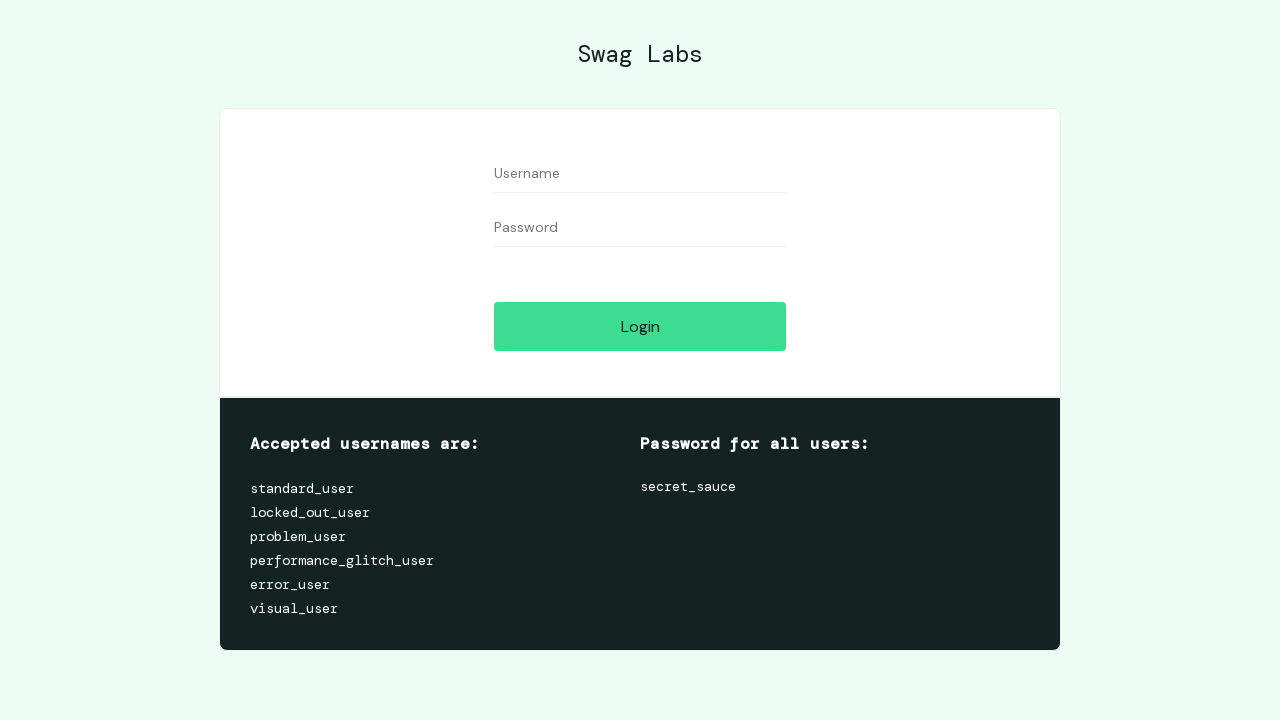

Entered invalid username 'java' in user-name field on input#user-name
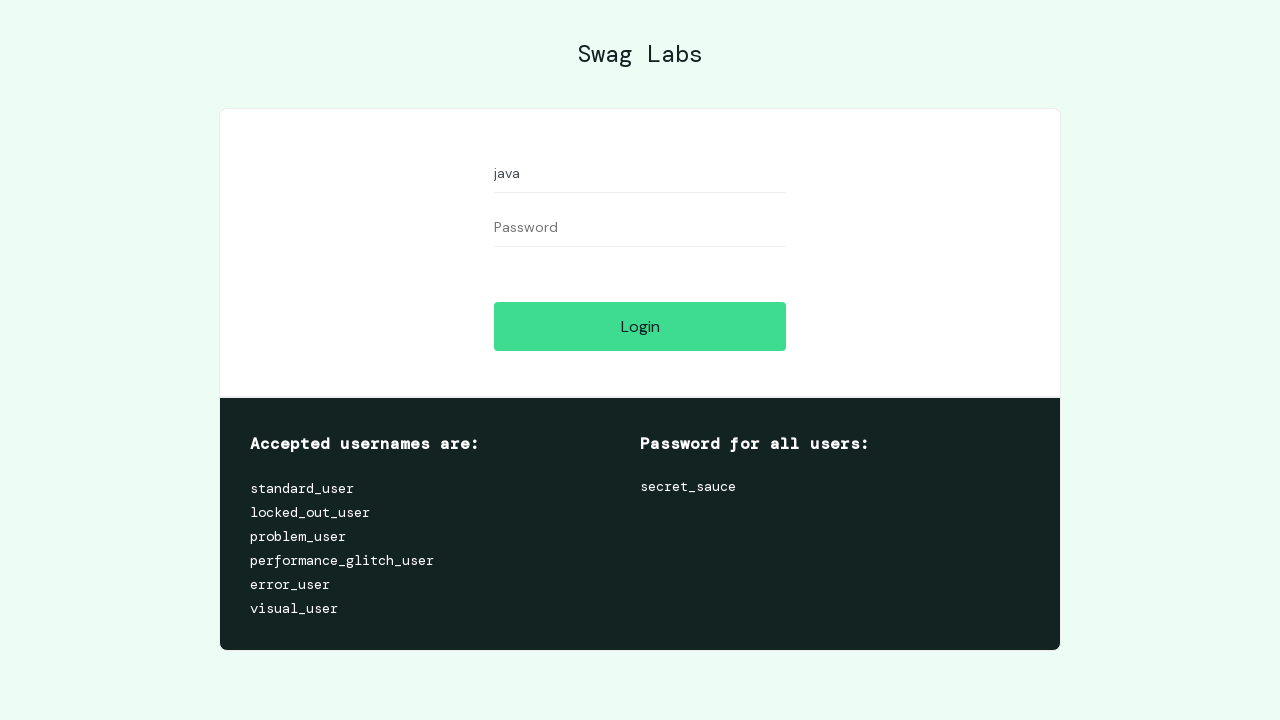

Entered invalid password 'selenium' in password field on input#password
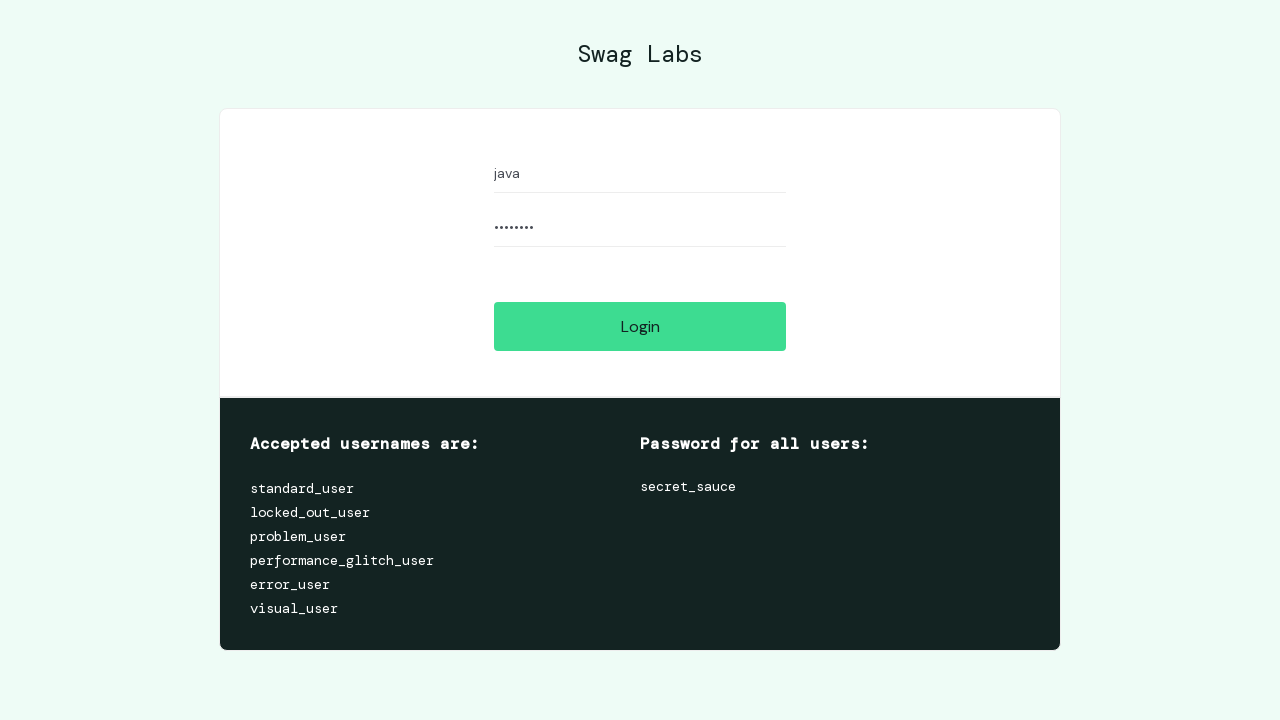

Clicked Login button to submit form with invalid credentials at (640, 326) on input[value='Login']
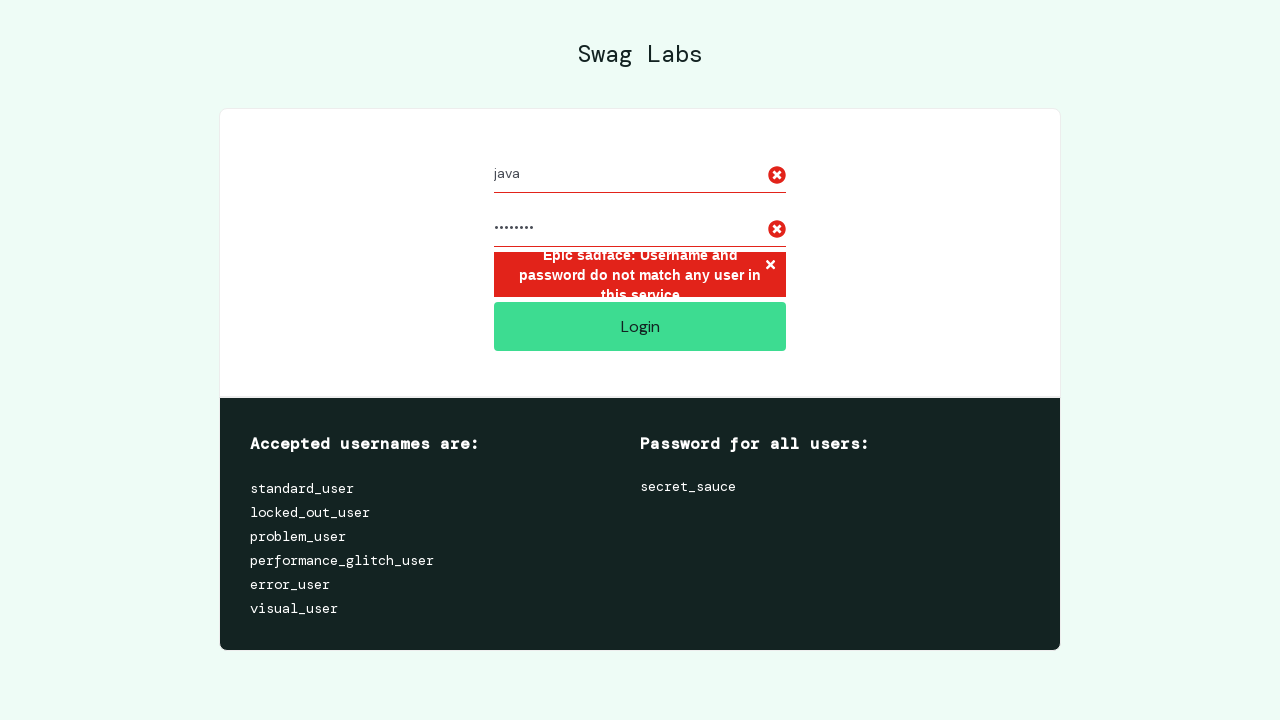

Error message appeared confirming login validation is working
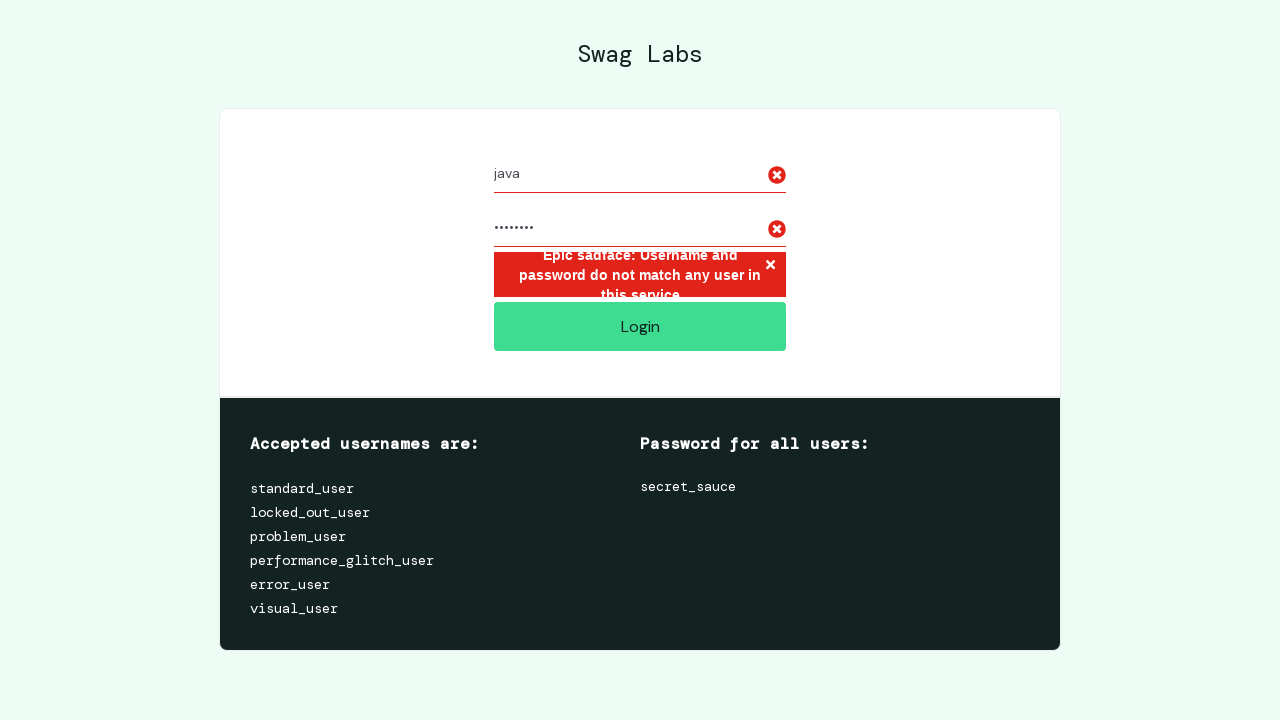

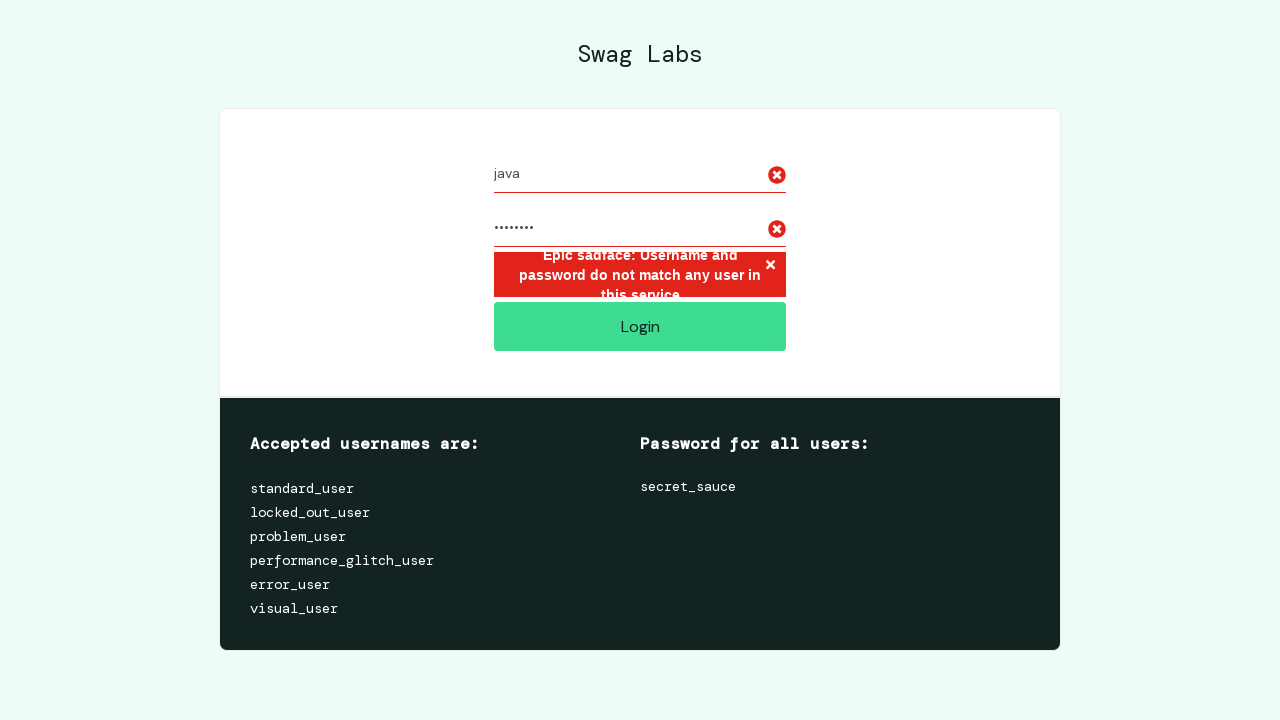